Fills registration form with first name, last name, and email using XPath selectors, then submits

Starting URL: http://suninjuly.github.io/registration1.html

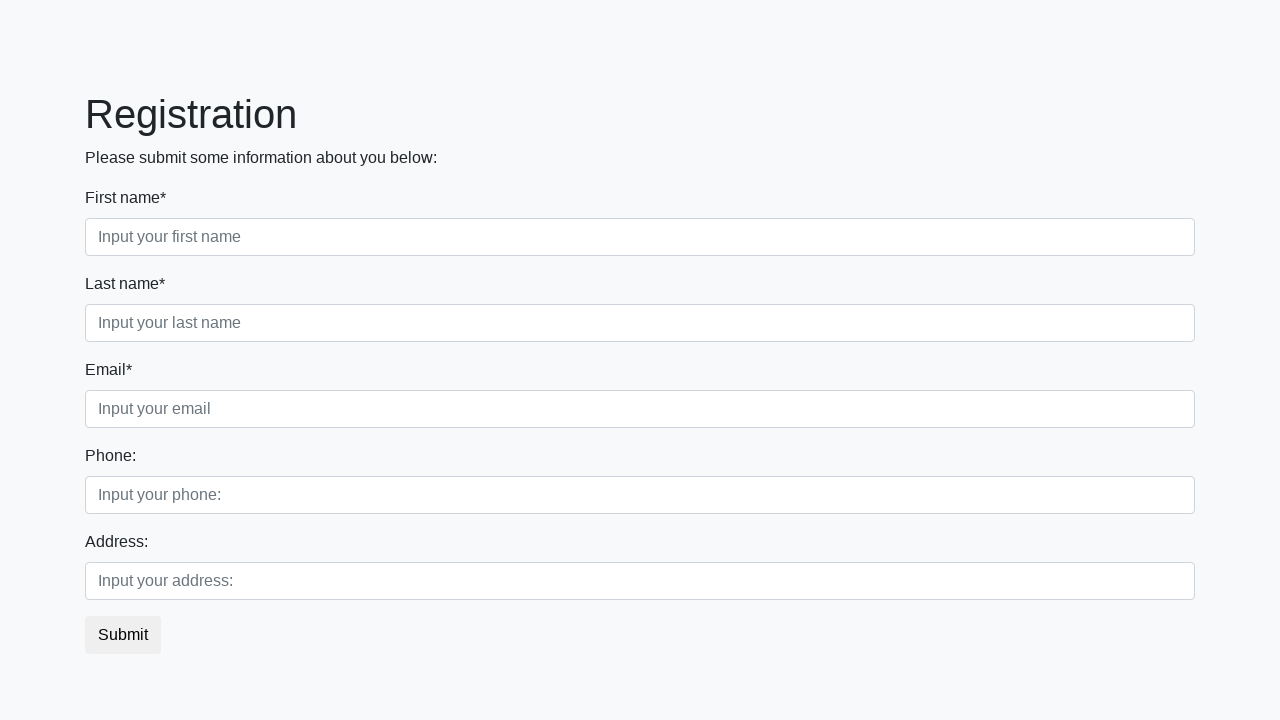

Filled first name field with 'Alexander' on //label[text()='First name*']/following-sibling::input
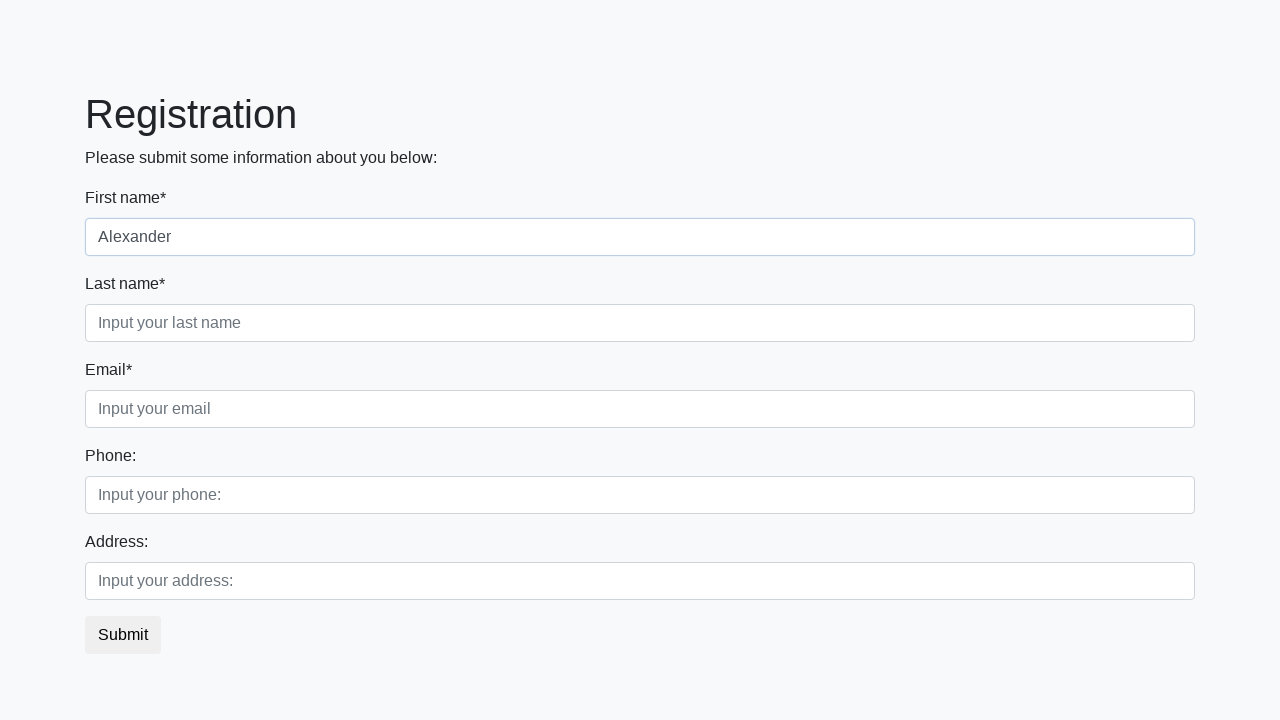

Filled last name field with 'Johnson' on //label[text()='Last name*']/following-sibling::input
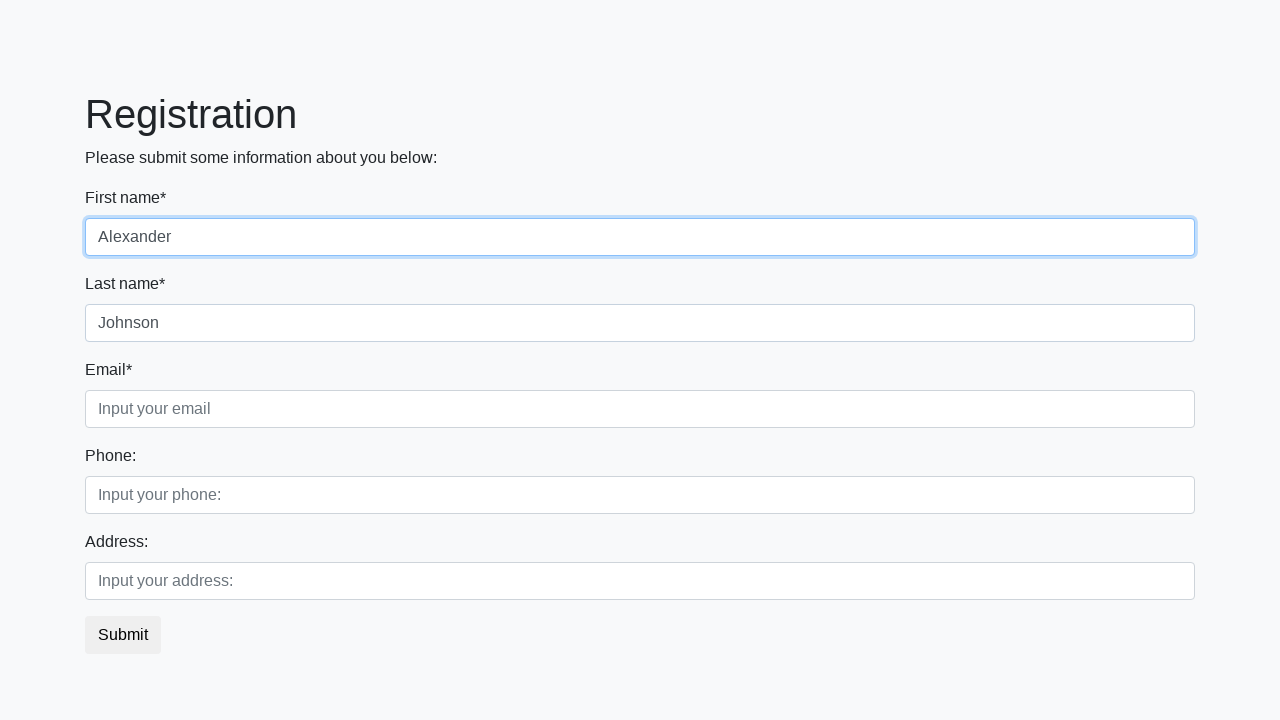

Filled email field with 'alex.johnson@example.com' on //label[text()='Email*']/following-sibling::input
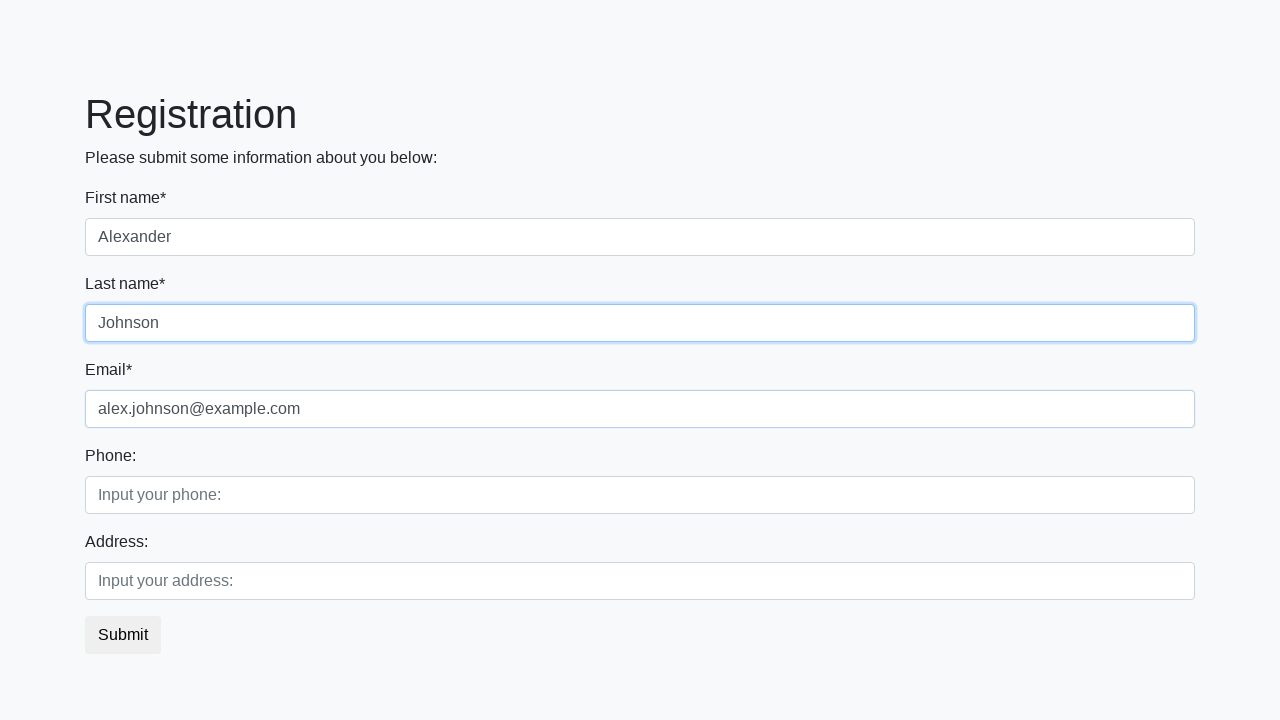

Clicked Submit button to submit registration form at (123, 635) on xpath=//button[text()='Submit']
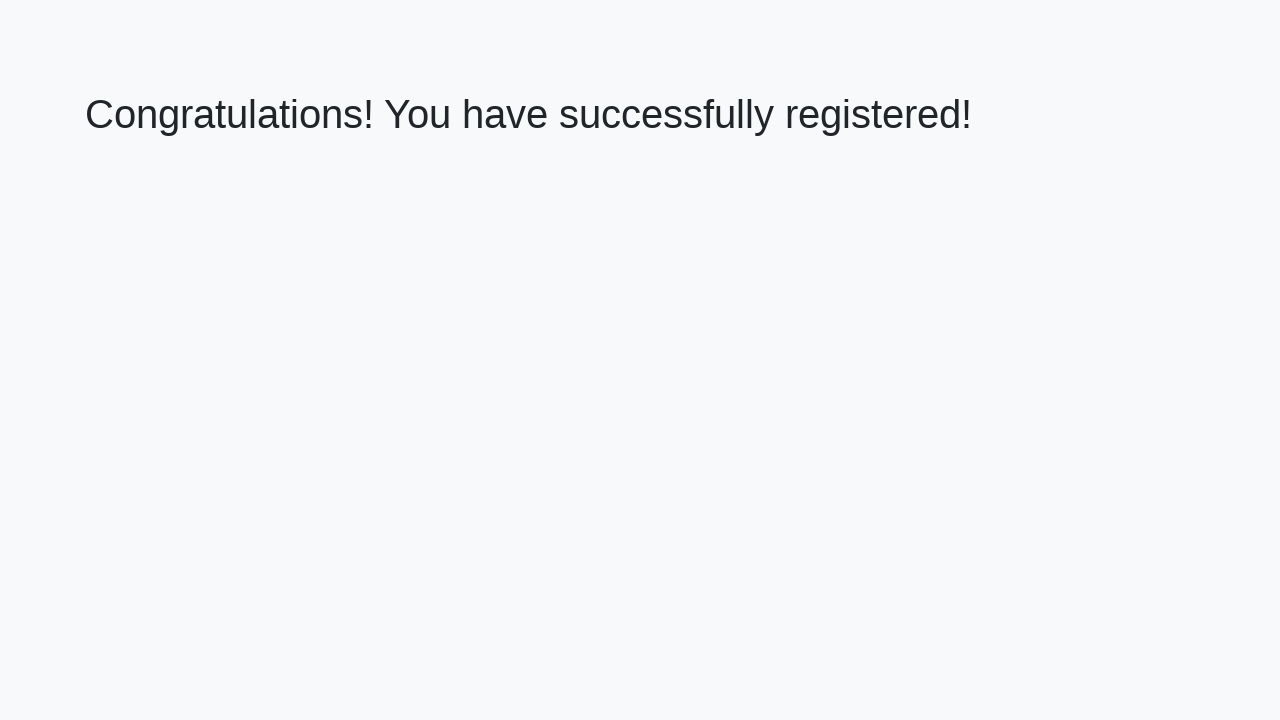

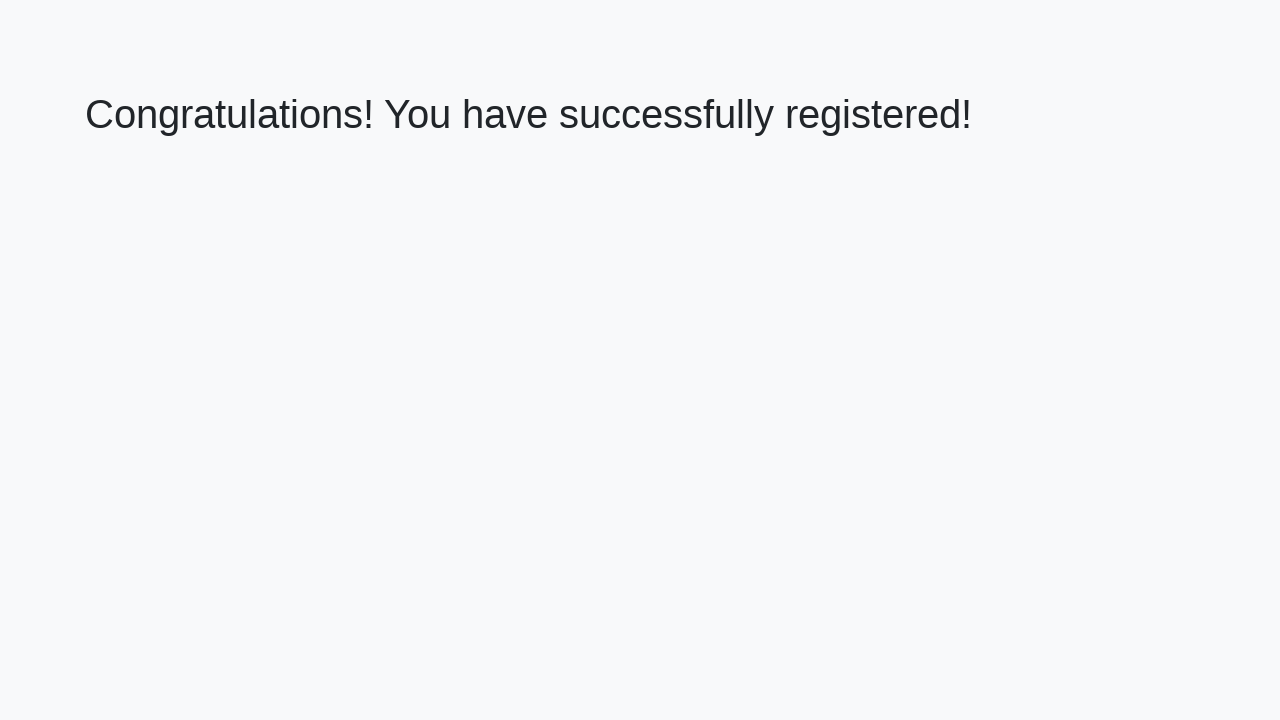